Tests confirm dialog by clicking the confirm button and dismissing the dialog.

Starting URL: https://demoqa.com/alerts

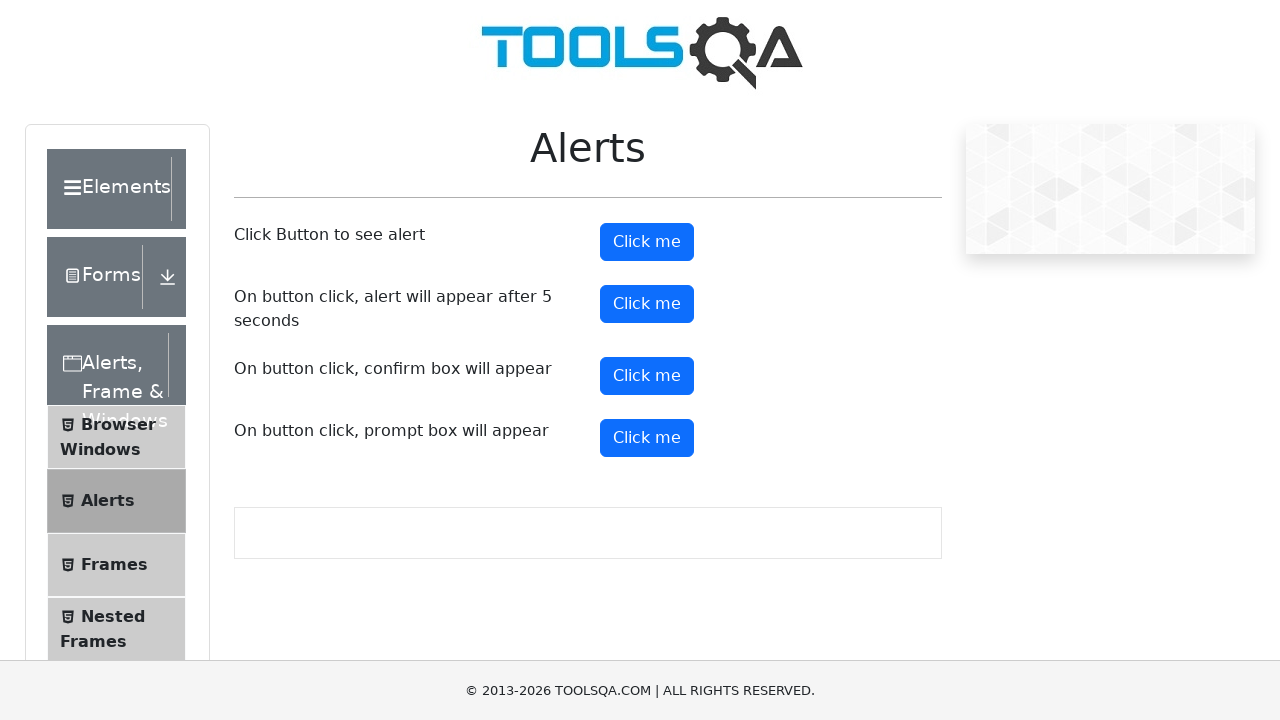

Set up dialog handler to dismiss dialogs
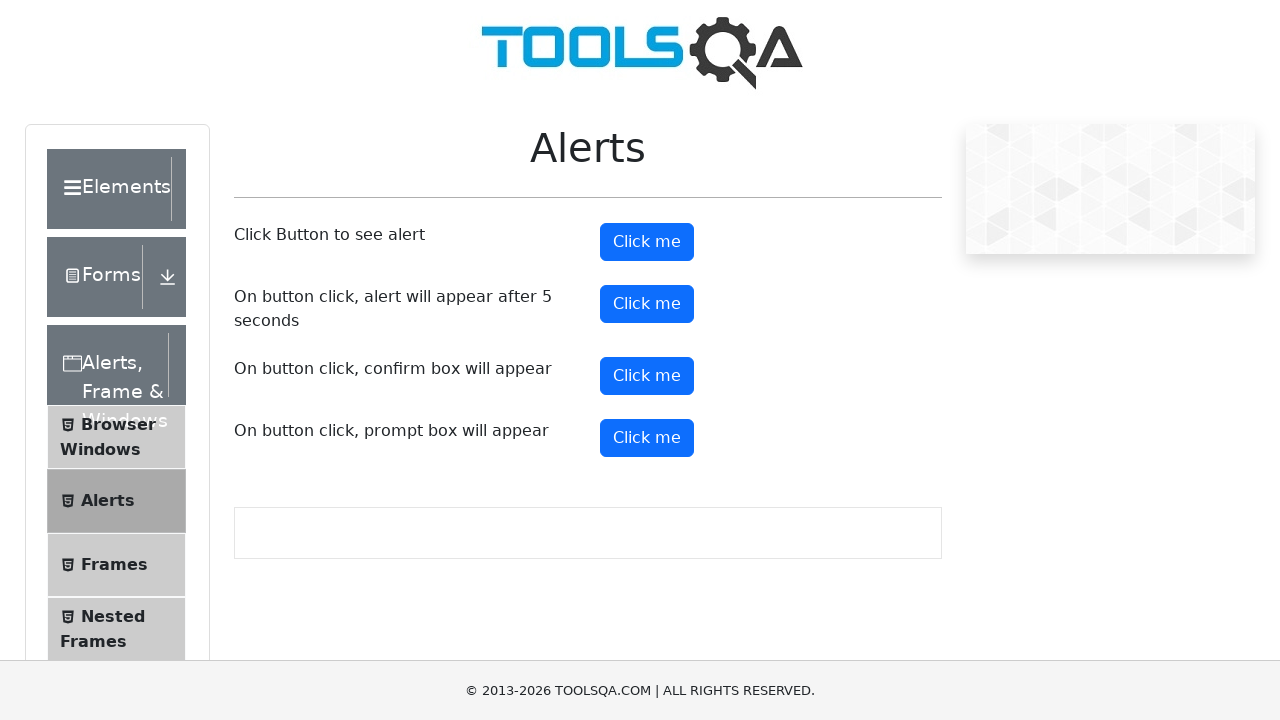

Clicked the confirm button to trigger alert dialog at (647, 376) on #confirmButton
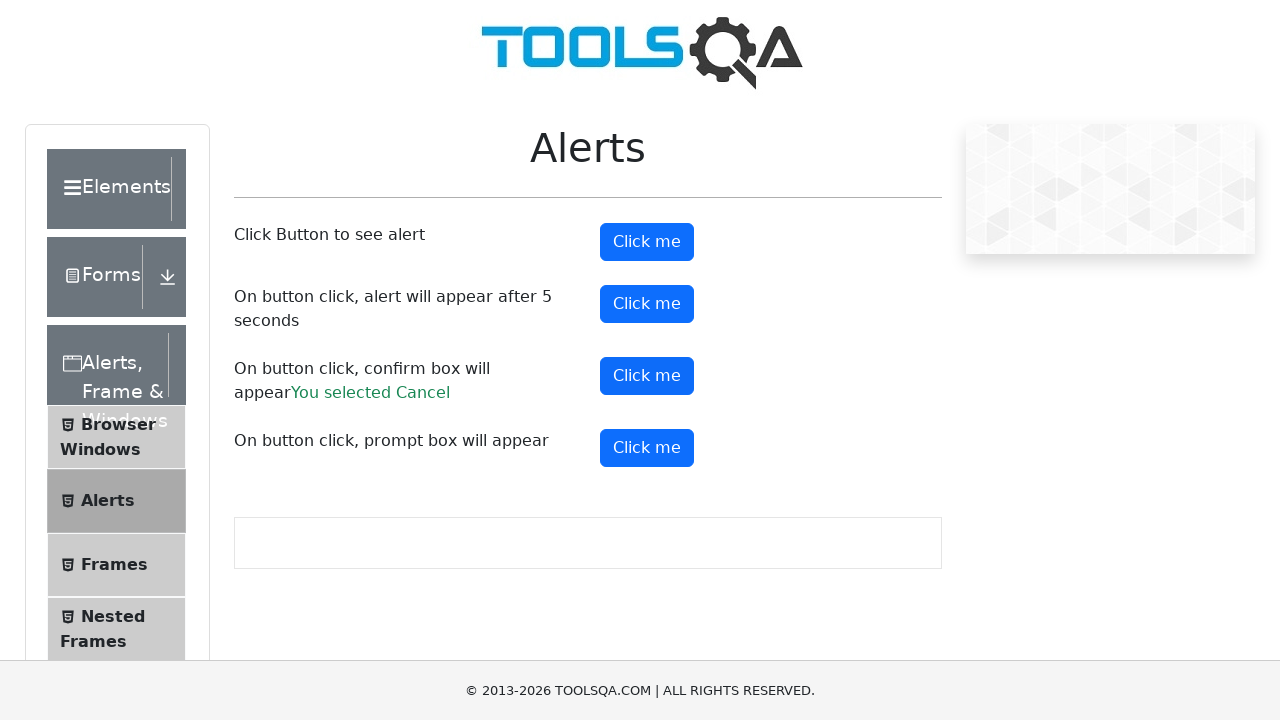

Confirm result message appeared after dismissing dialog
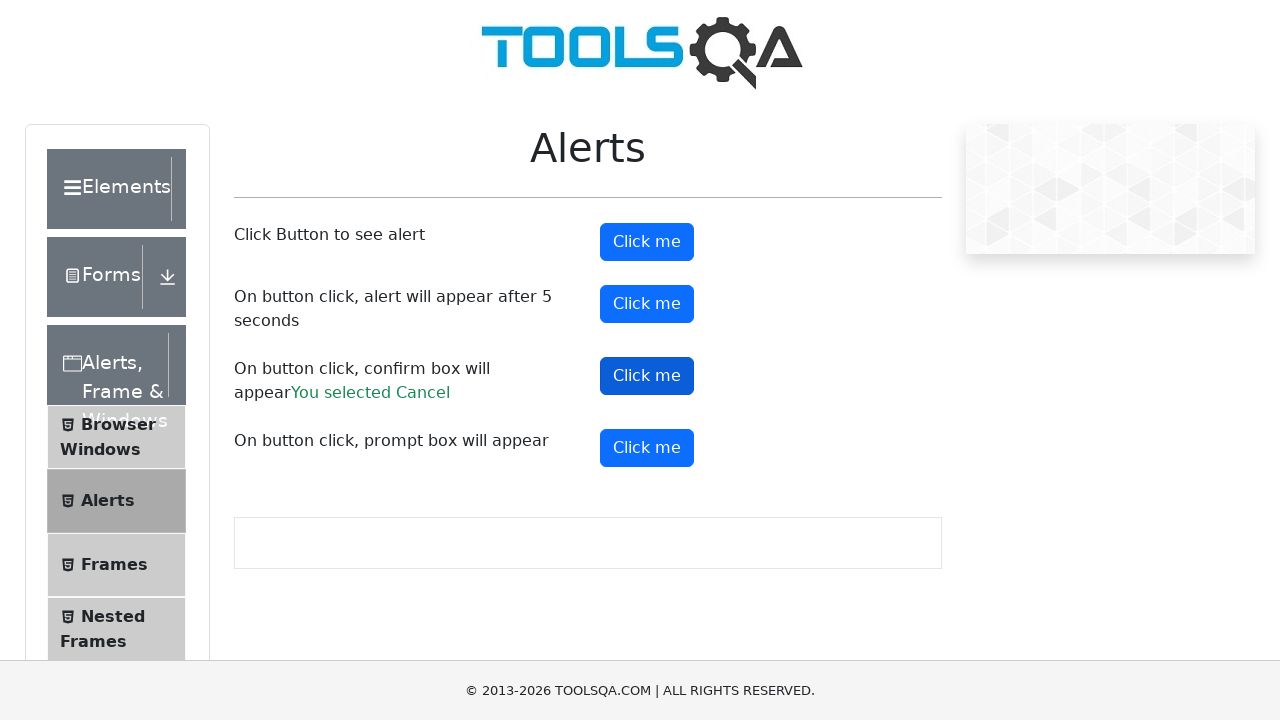

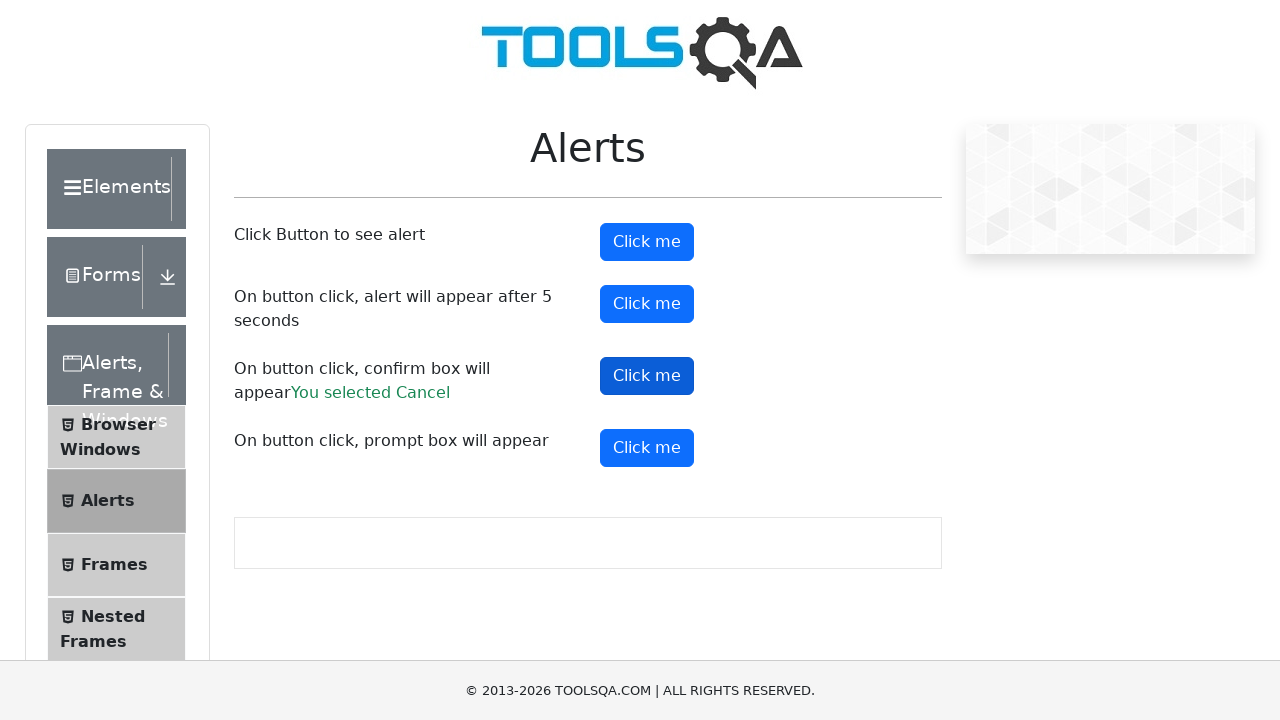